Tests pointer actions by moving to a pointer area element, clicking and holding, moving by an offset, and releasing to verify pointer events are captured correctly.

Starting URL: https://www.selenium.dev/selenium/web/pointerActionsPage.html

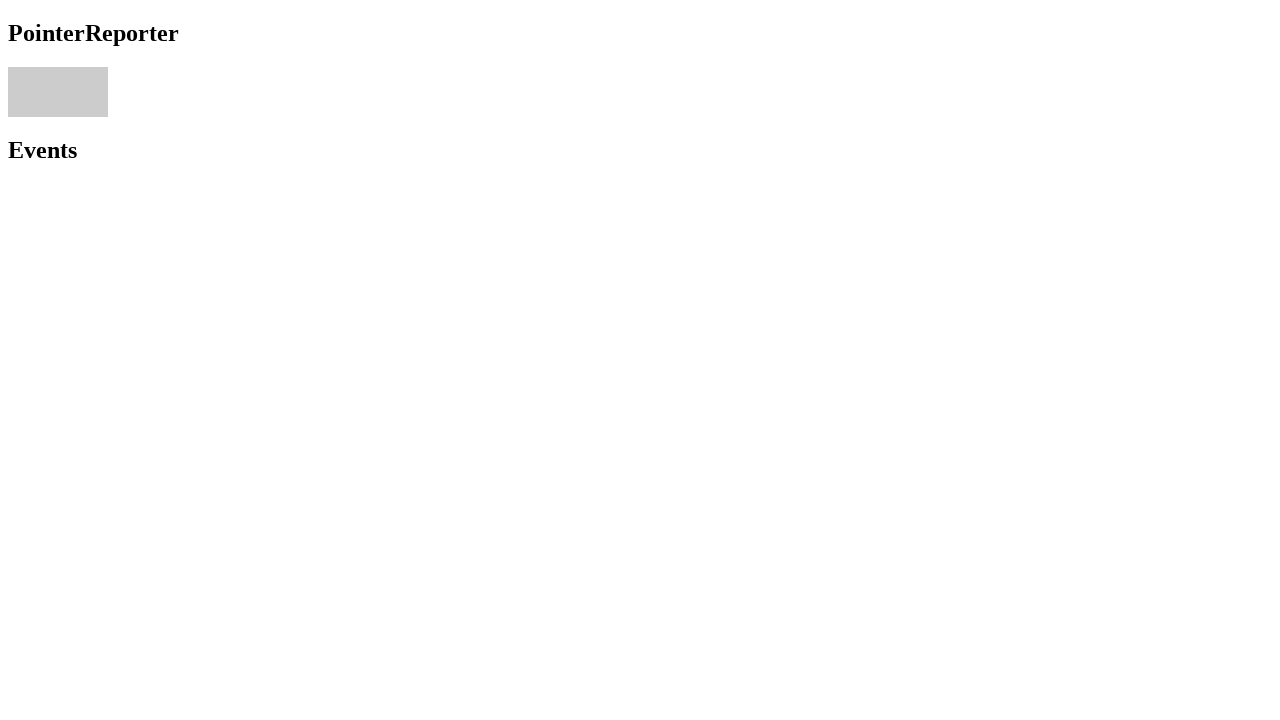

Located the pointer area element
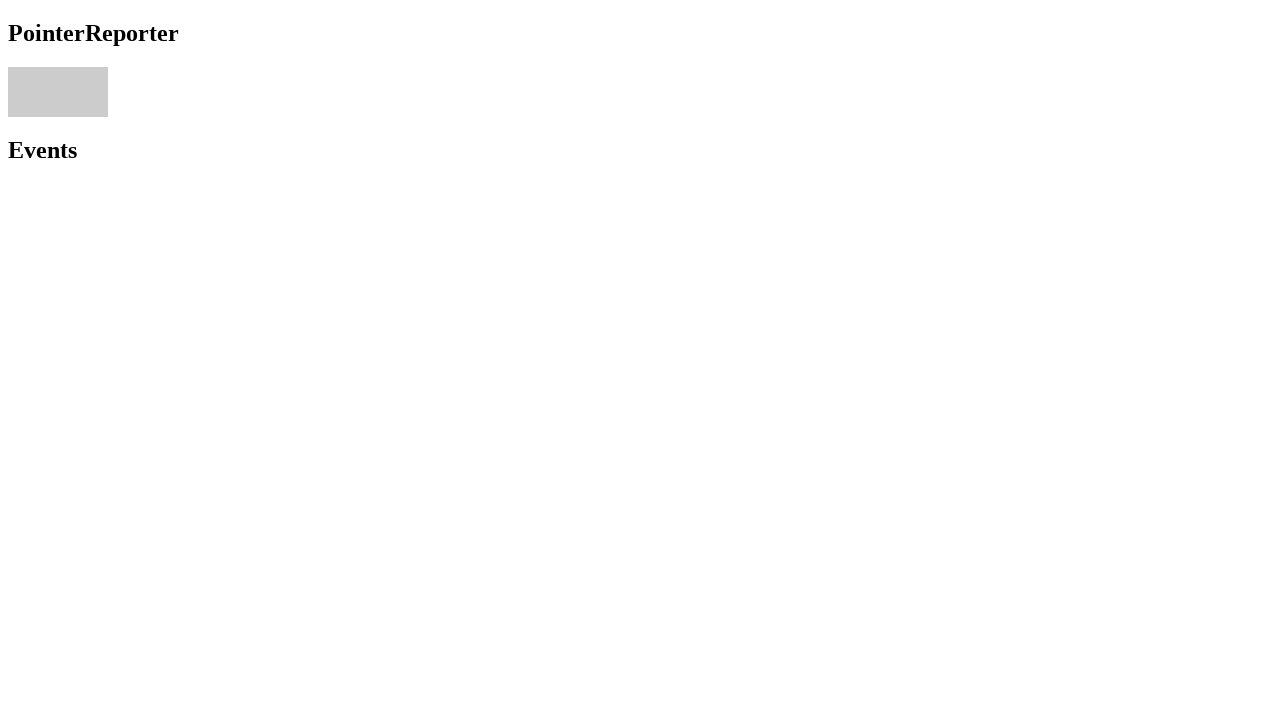

Retrieved bounding box of pointer area
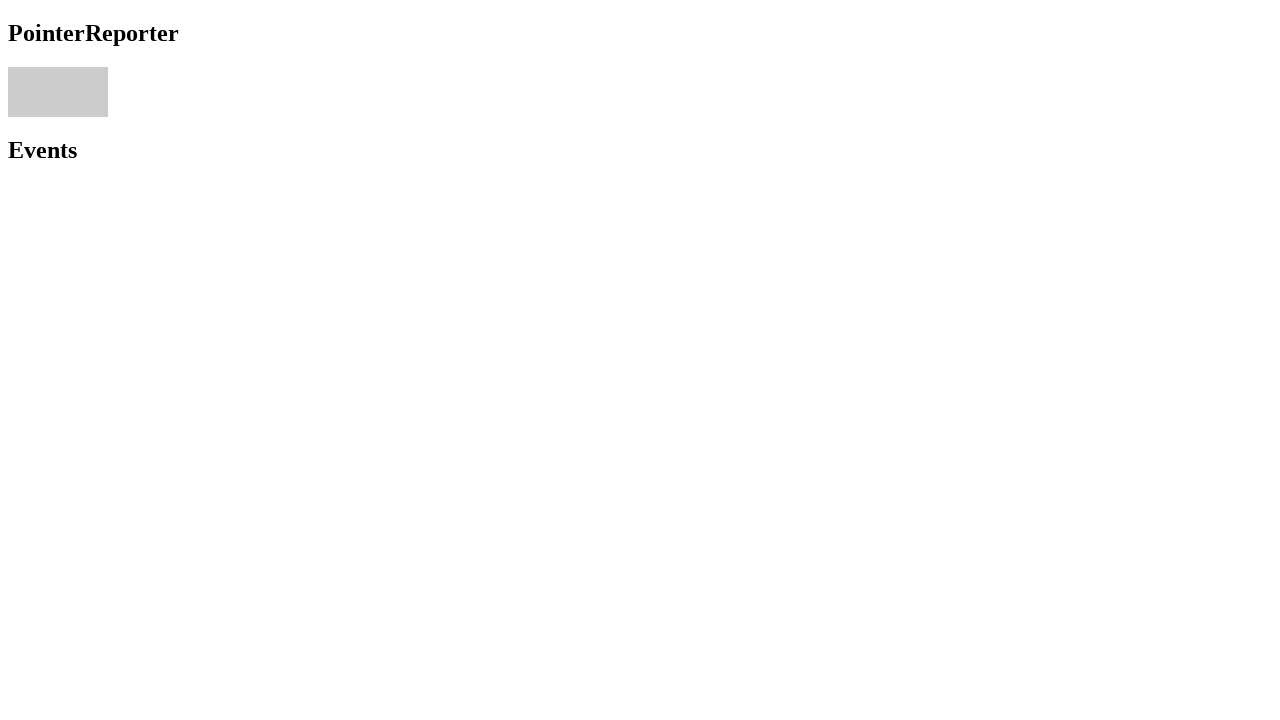

Calculated center coordinates of pointer area
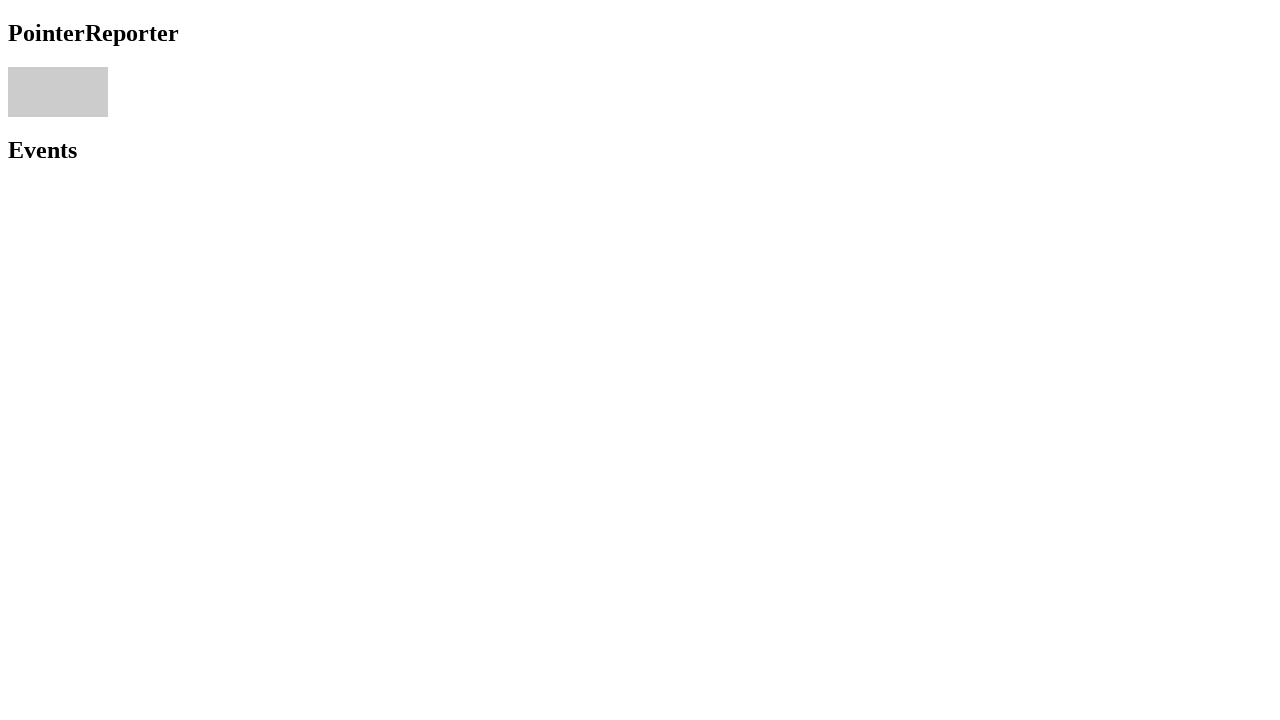

Moved mouse to center of pointer area at (58, 92)
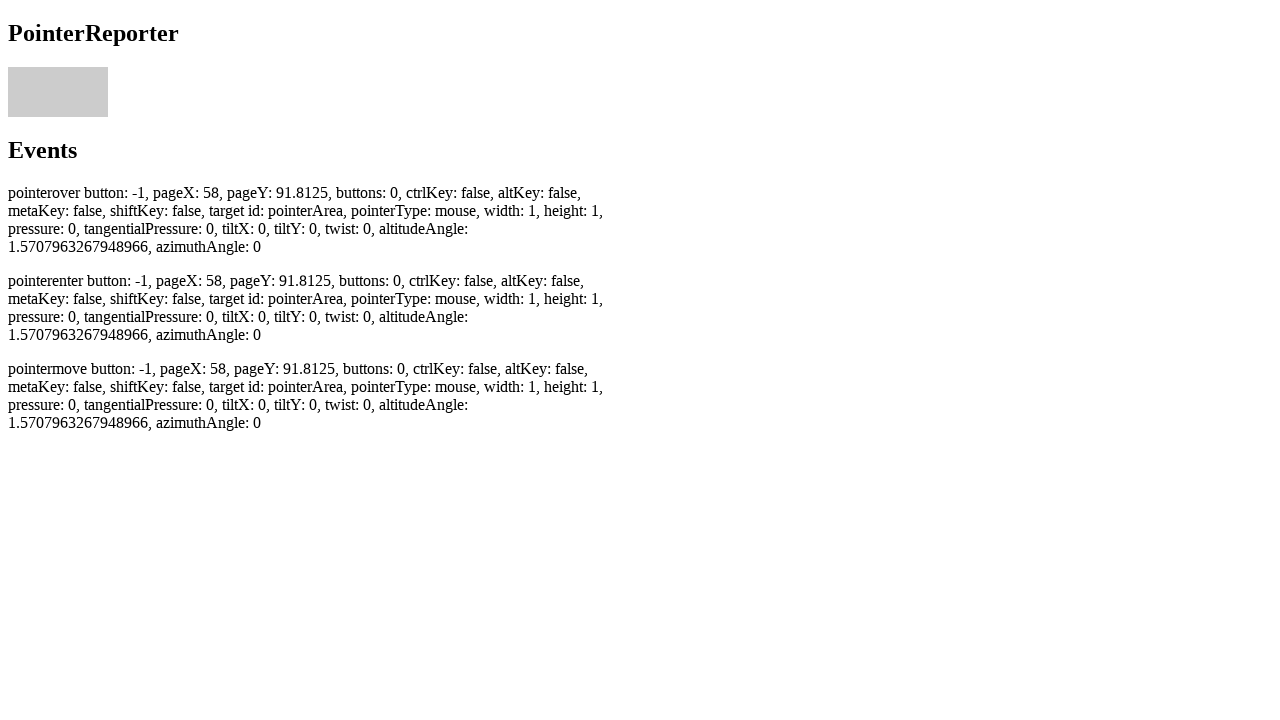

Pressed and held mouse button down at (58, 92)
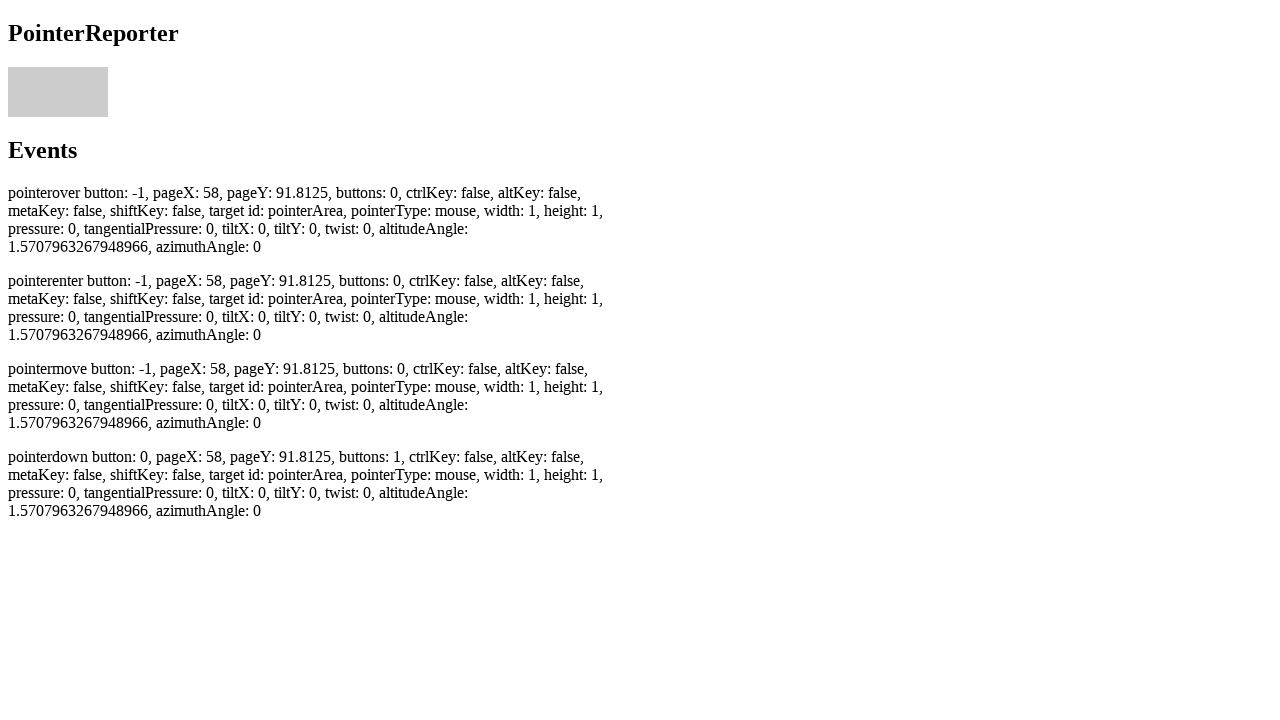

Moved mouse by offset (2, 2) while holding button at (60, 94)
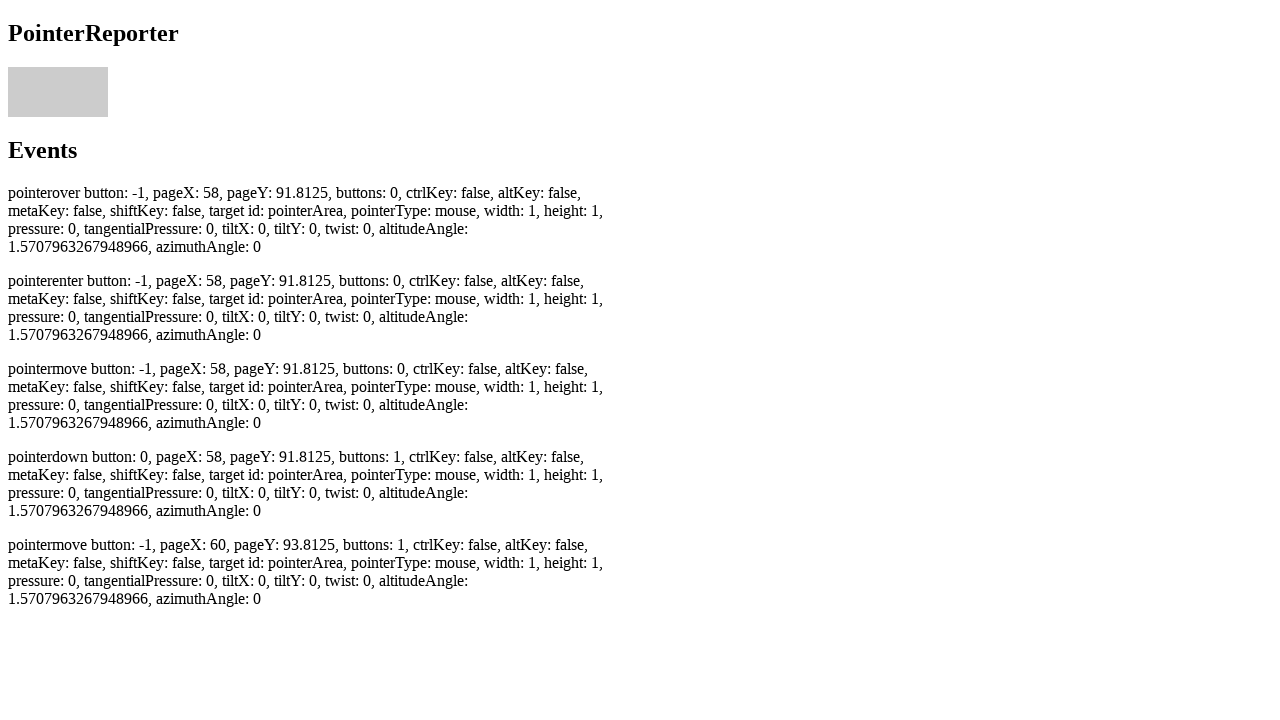

Released mouse button at (60, 94)
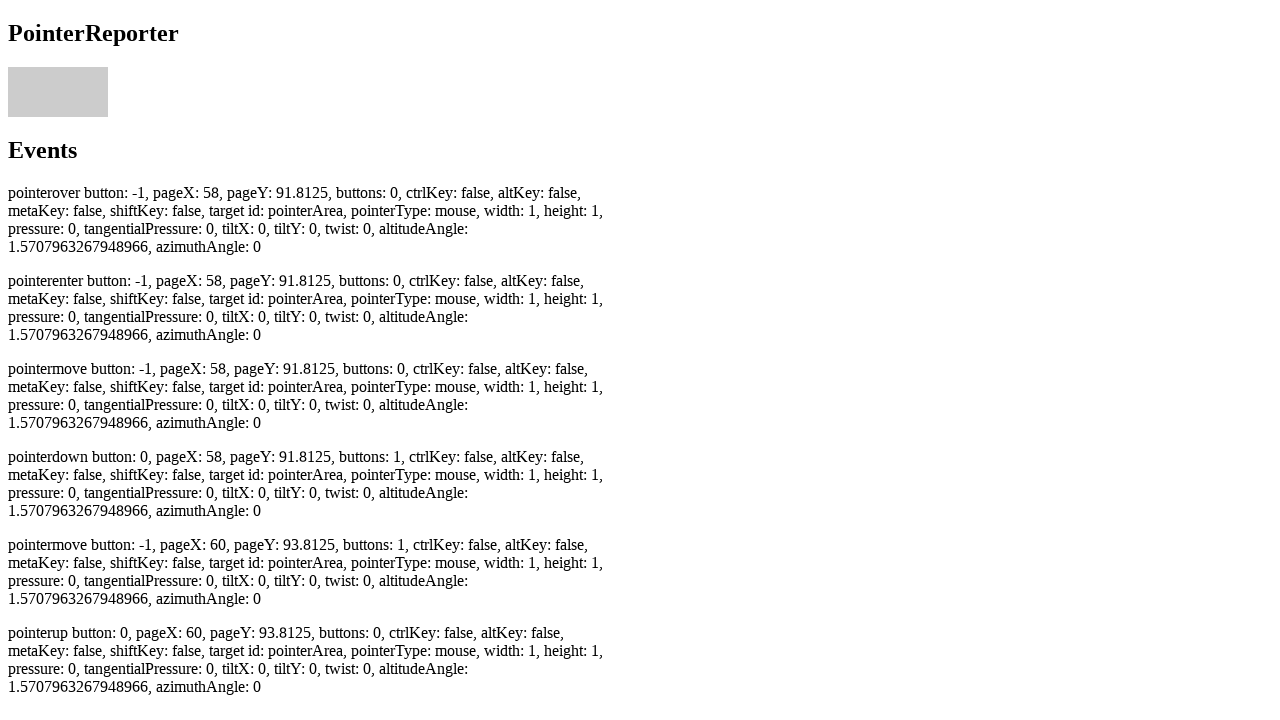

Pointer move event was recorded
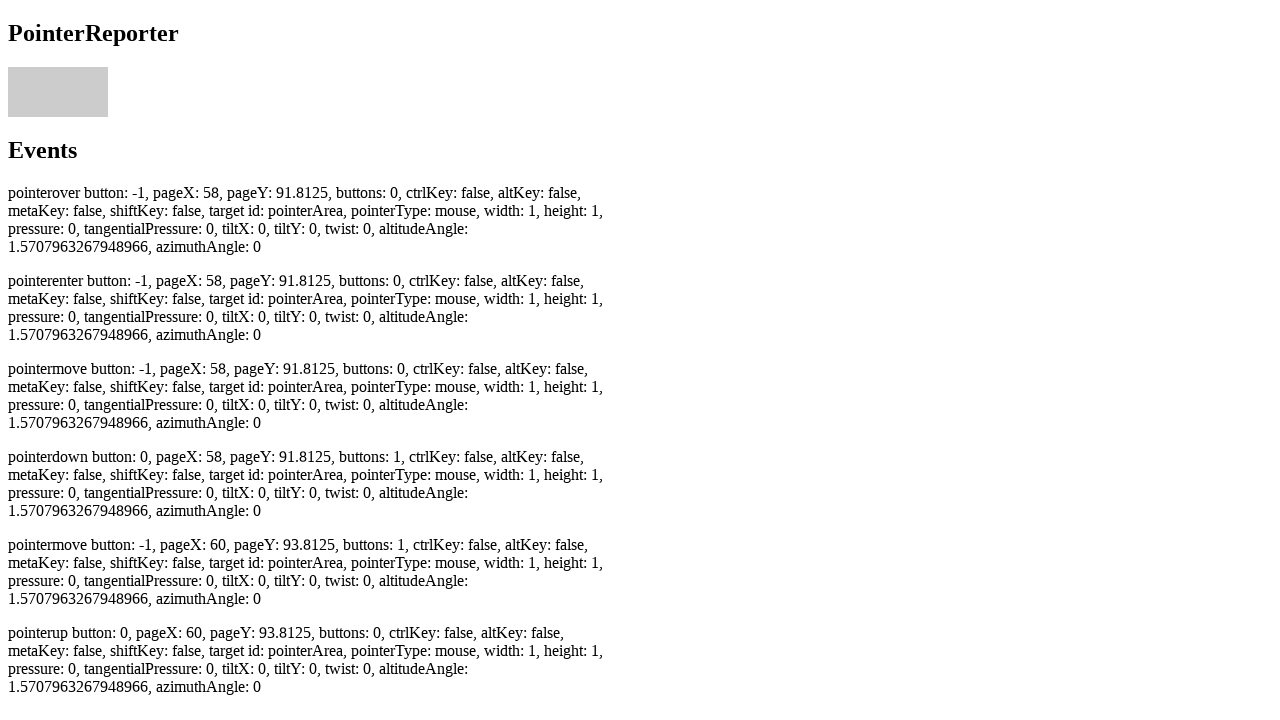

Pointer down event was recorded
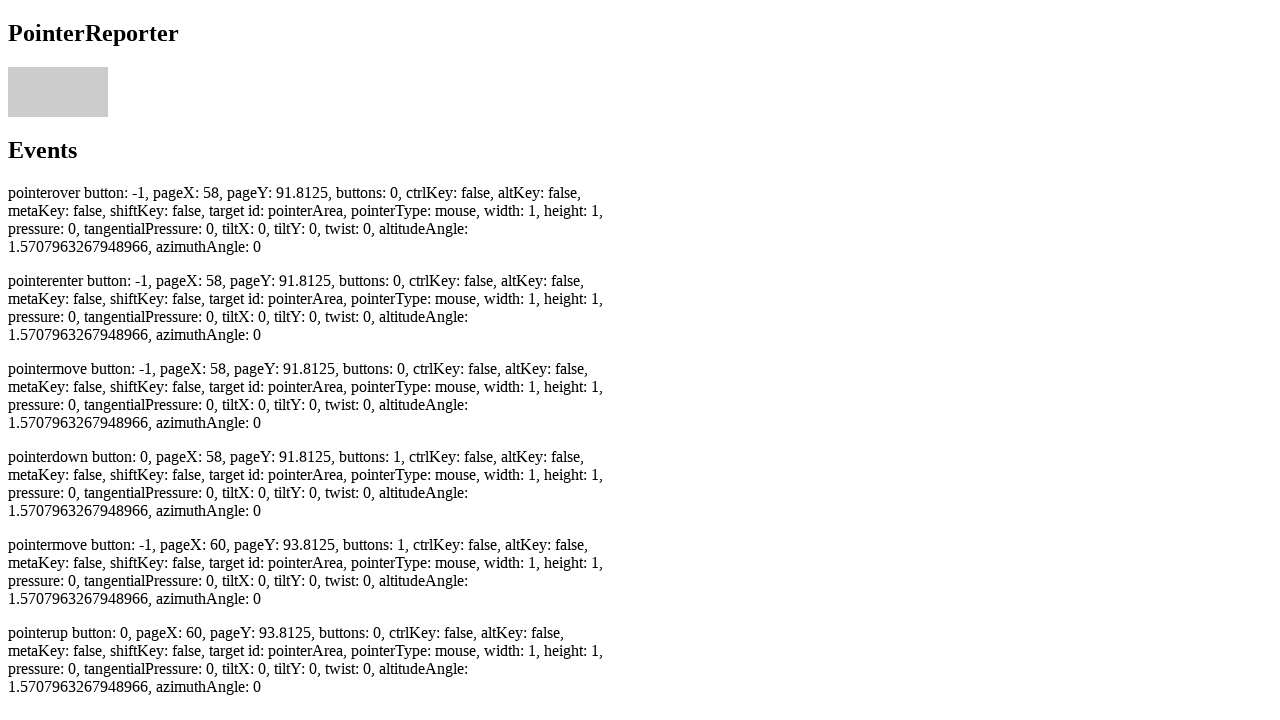

Pointer up event was recorded
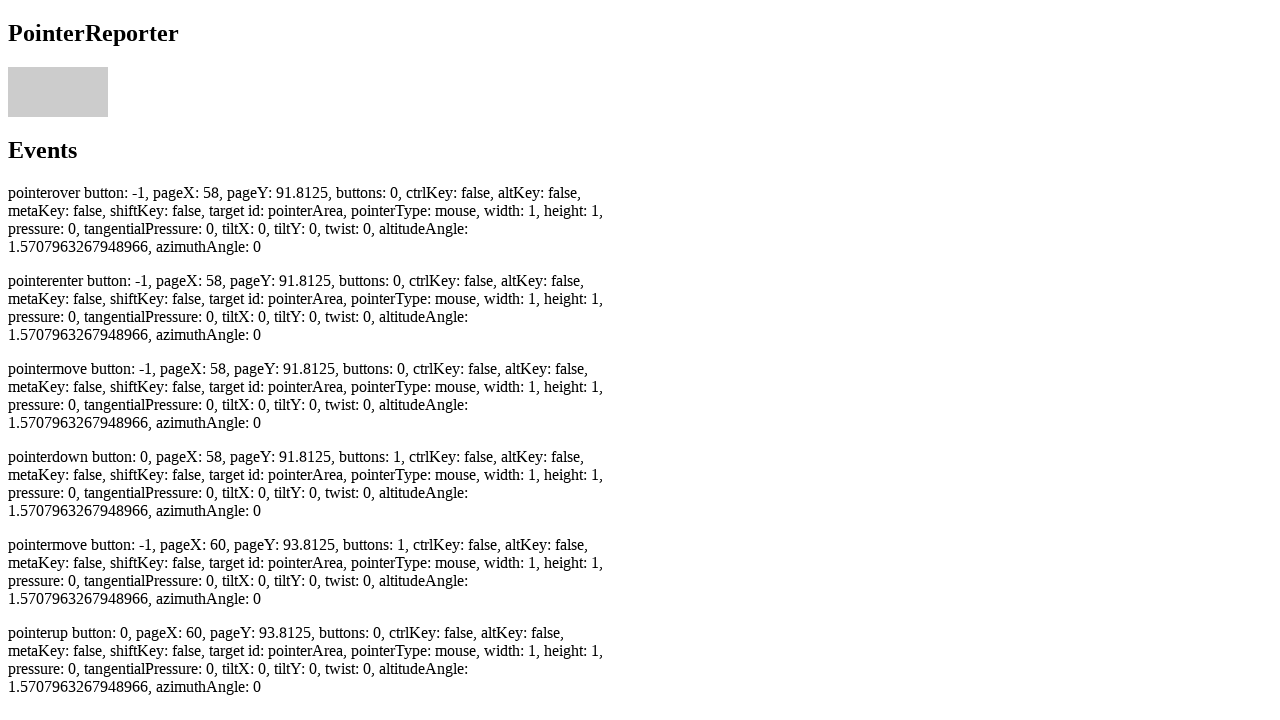

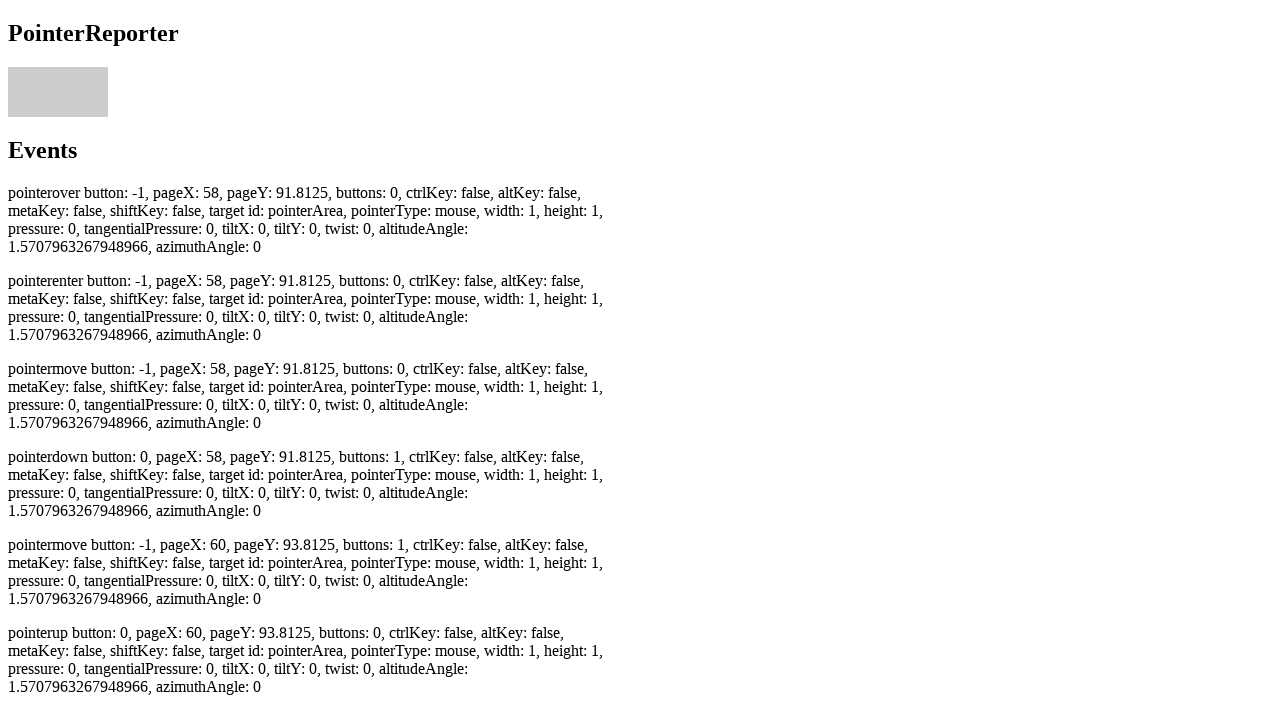